Tests dynamic controls page with explicit waits by clicking Remove button, waiting for "It's gone!" message, then clicking Add button and waiting for "It's back!" message

Starting URL: https://the-internet.herokuapp.com/dynamic_controls

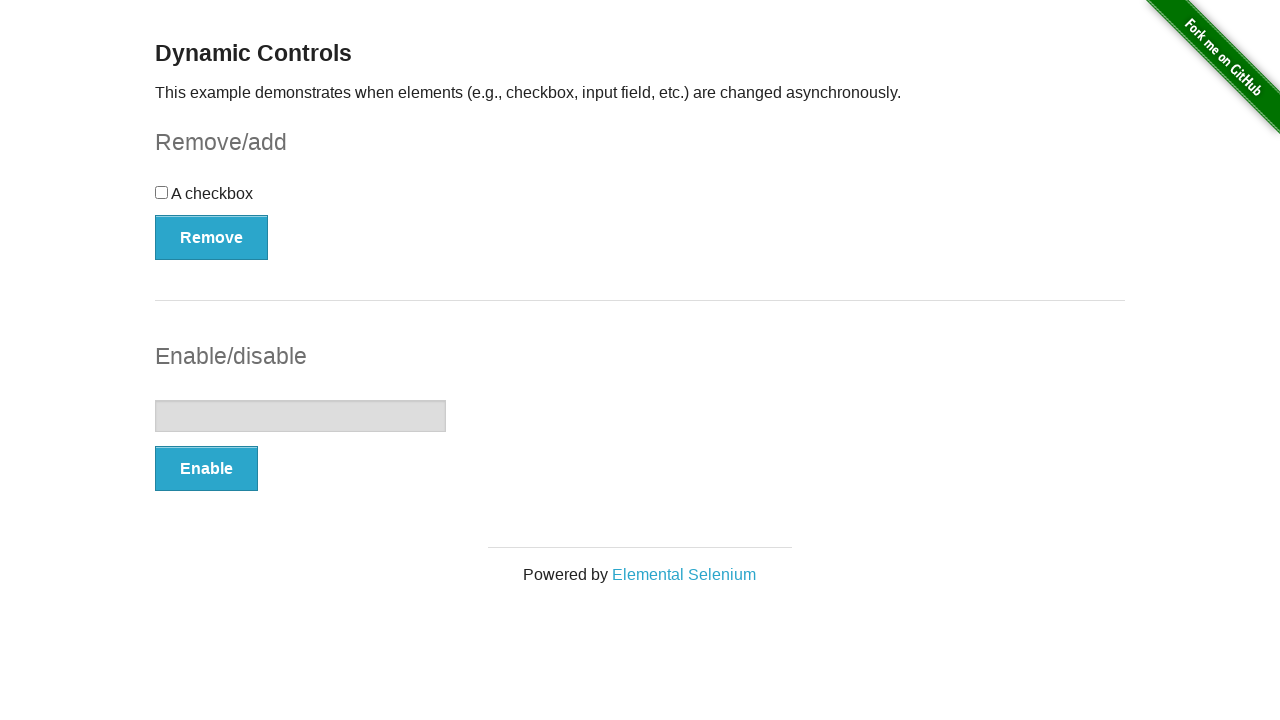

Navigated to dynamic controls page
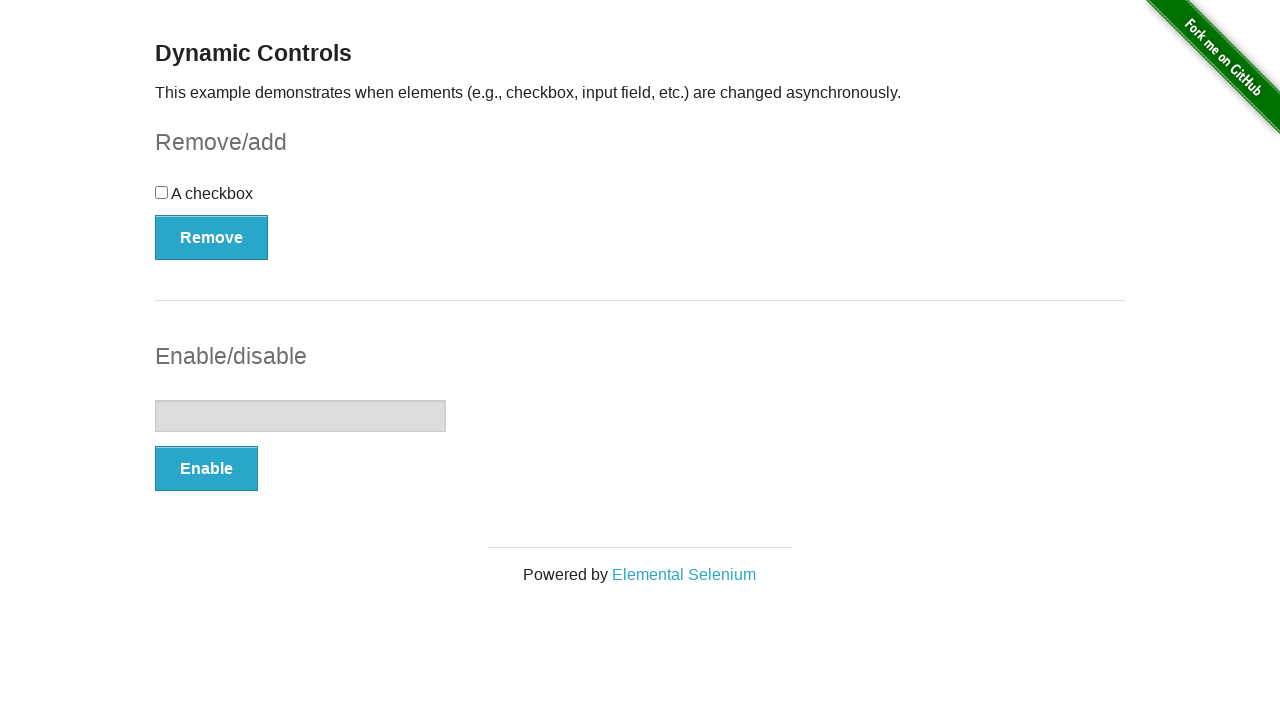

Clicked Remove button at (212, 237) on xpath=//button[@onclick='swapCheckbox()']
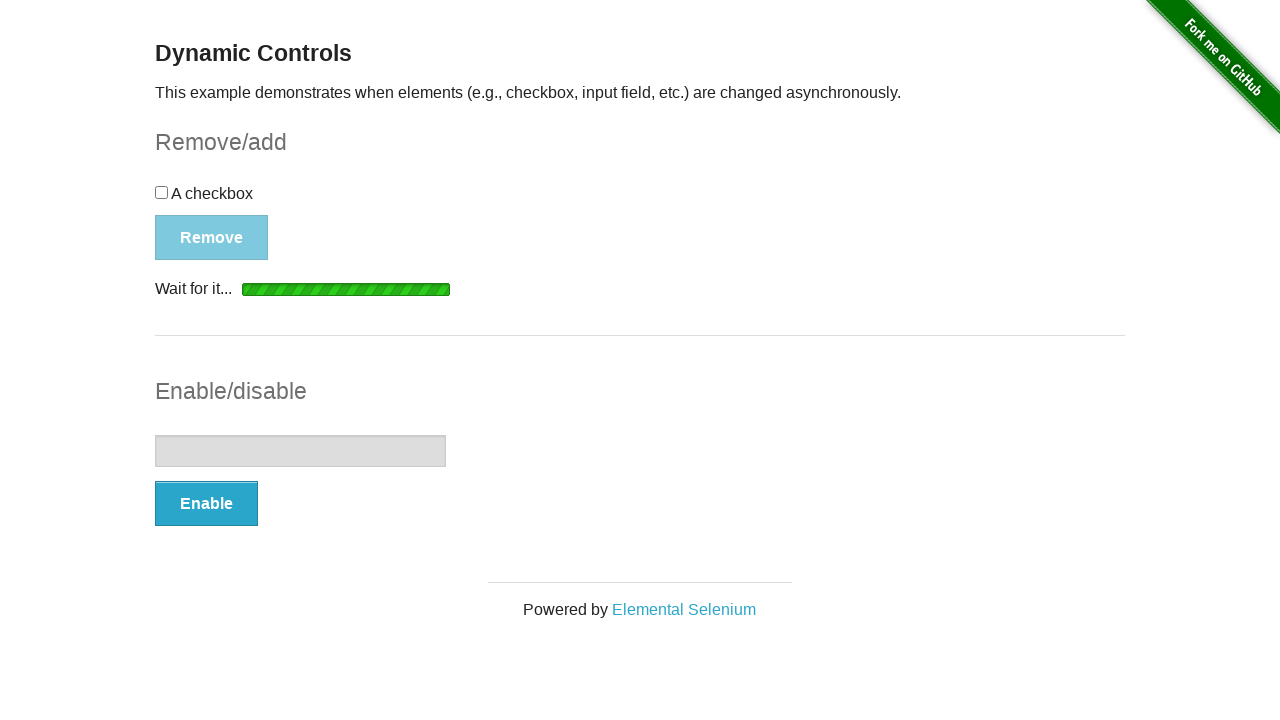

Waited for and found 'It's gone!' message
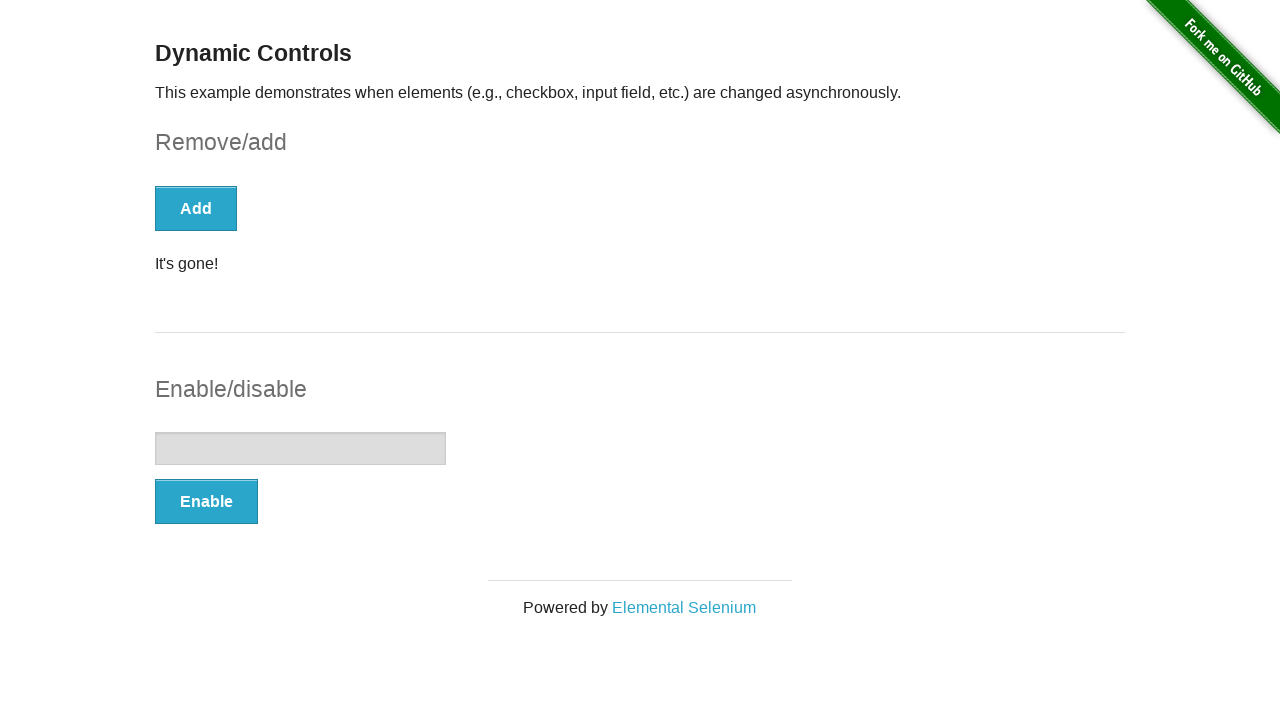

Verified 'It's gone!' message is visible
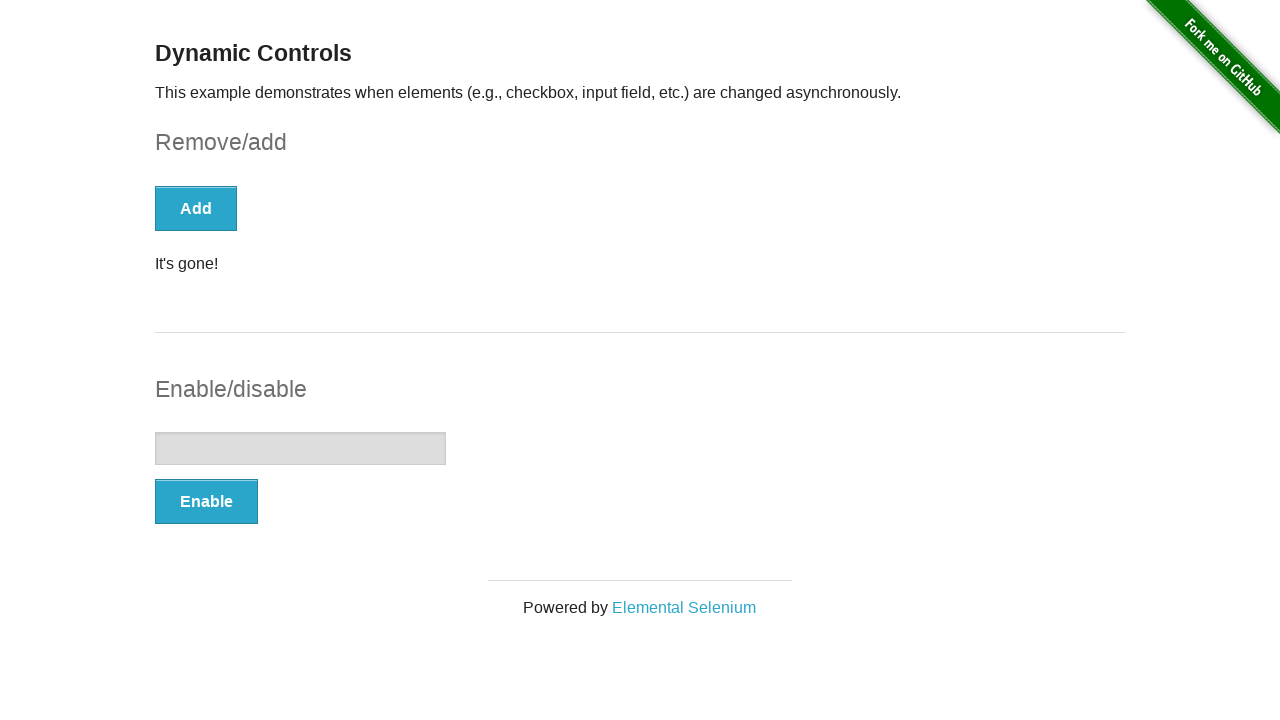

Clicked Add button at (196, 208) on xpath=//button[text()='Add']
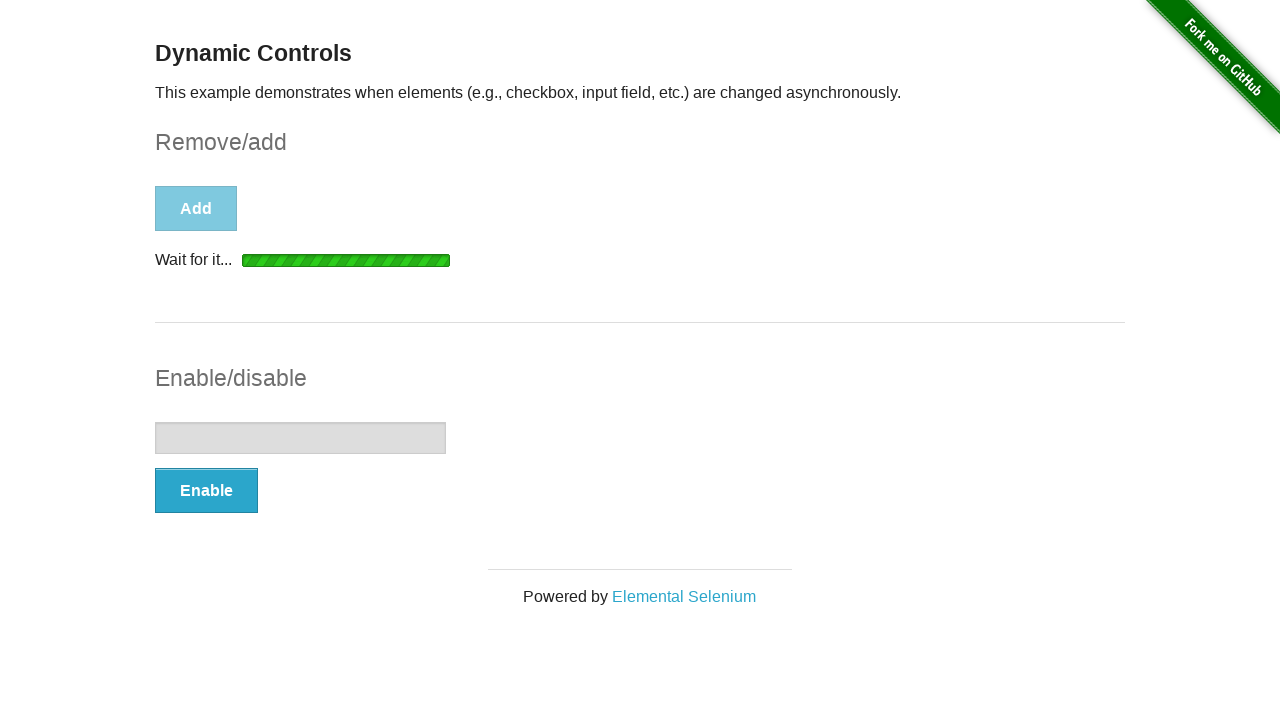

Waited for and found 'It's back!' message
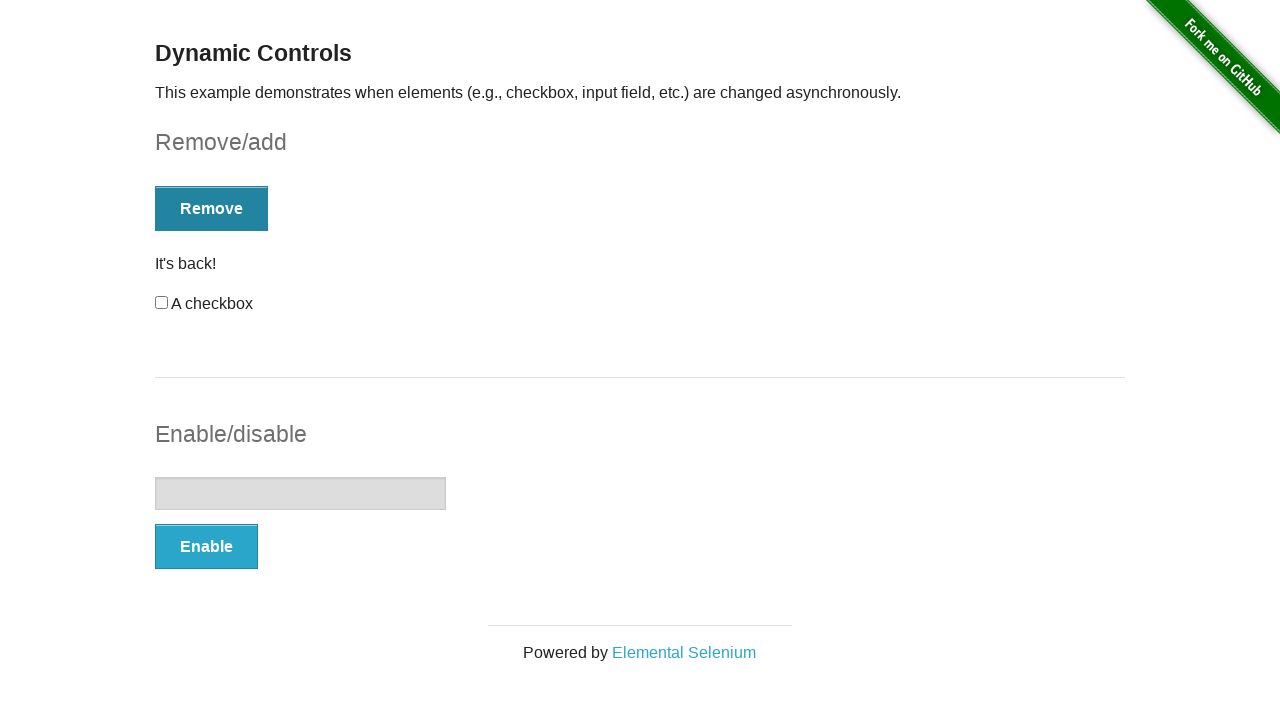

Verified 'It's back!' message is visible
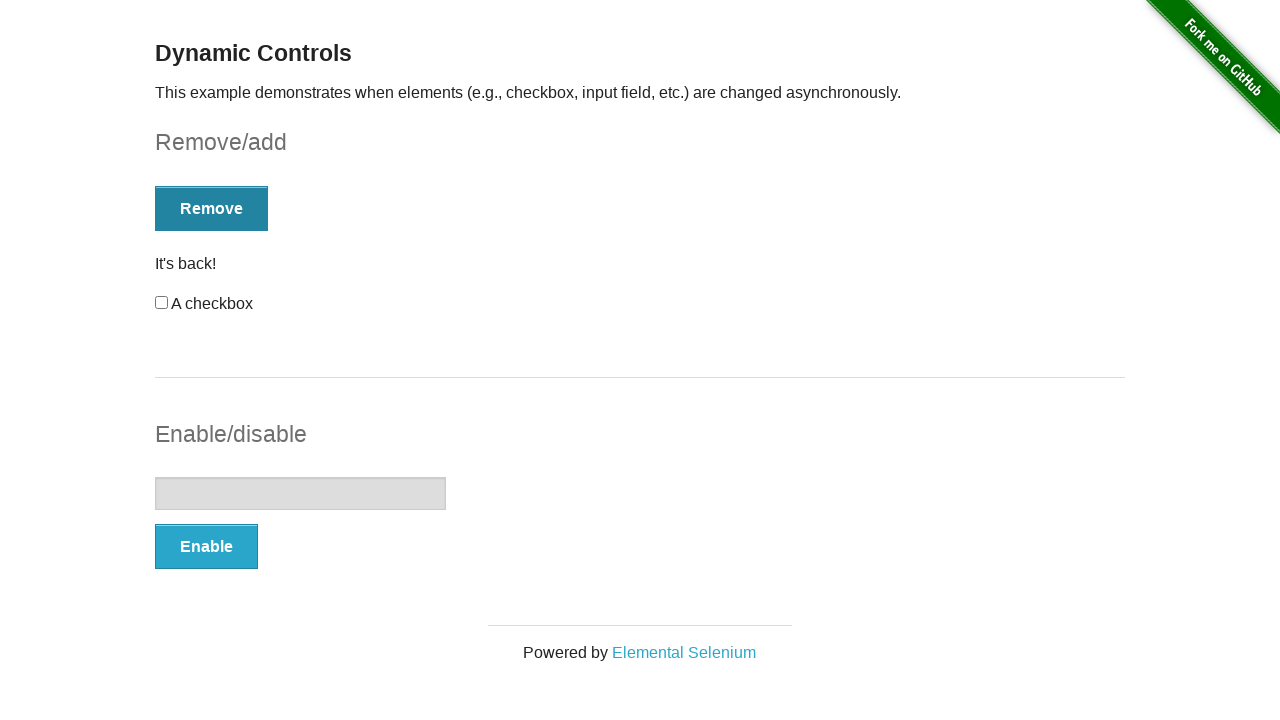

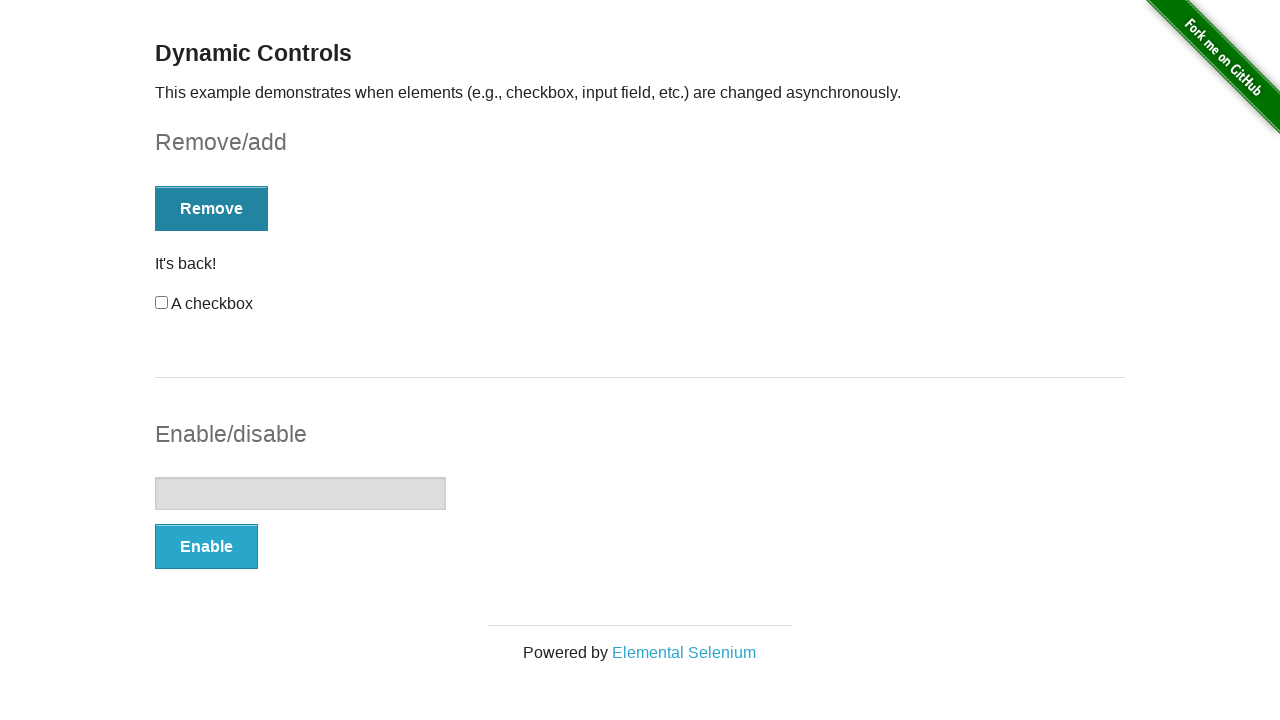